Tests checkbox interaction by finding all checkboxes on a tutorial page and selecting specific ones (basketball and football checkboxes).

Starting URL: http://www.tizag.com/htmlT/htmlcheckboxes.php

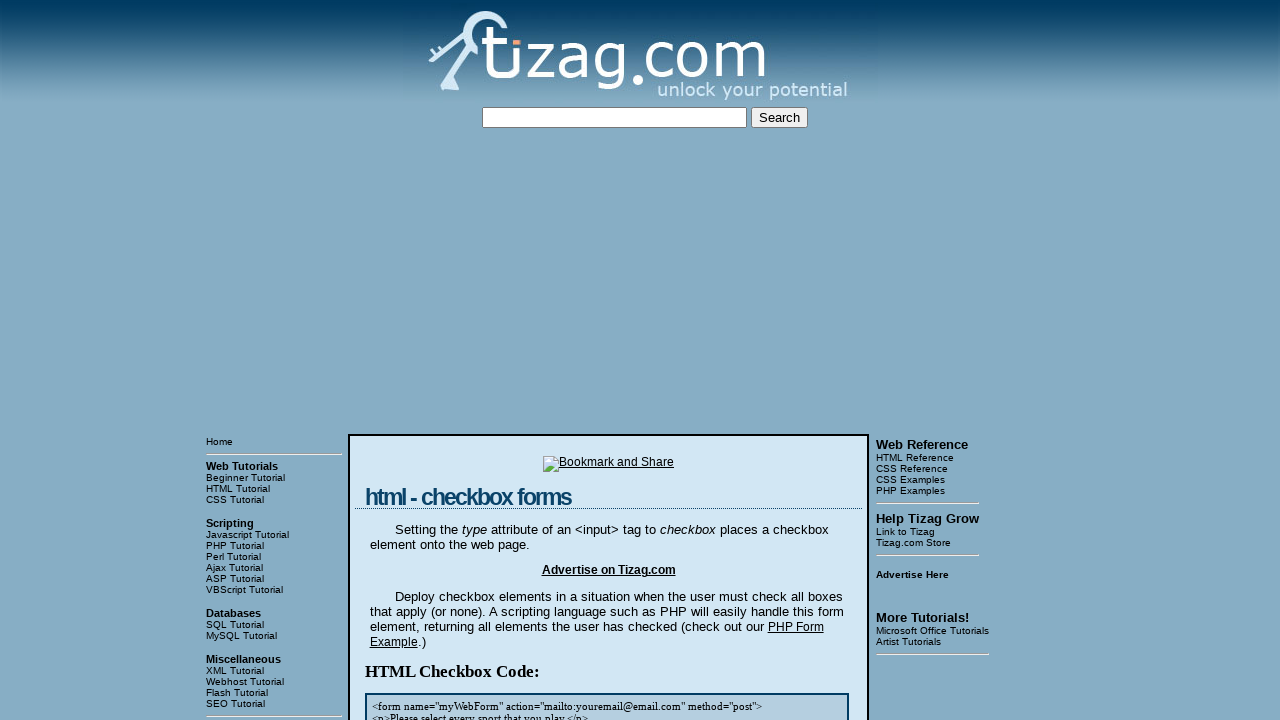

Waited for checkboxes to load on the page
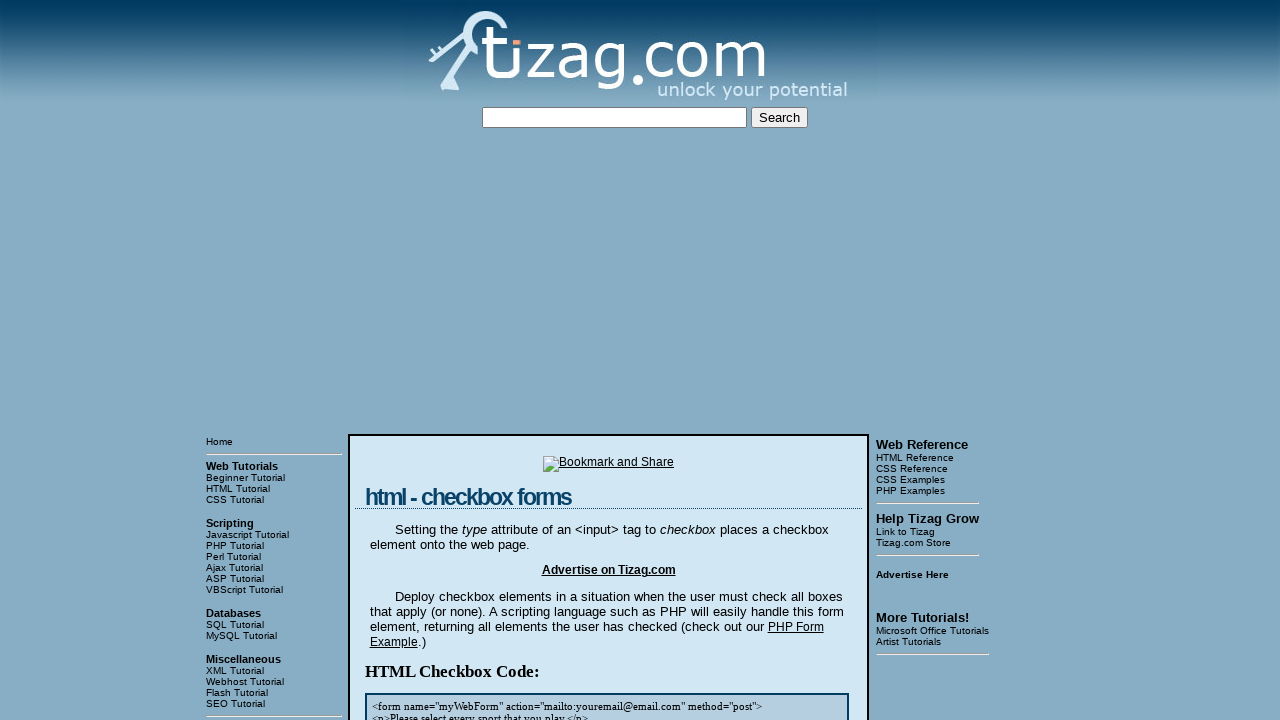

Located all checkboxes in the first display div
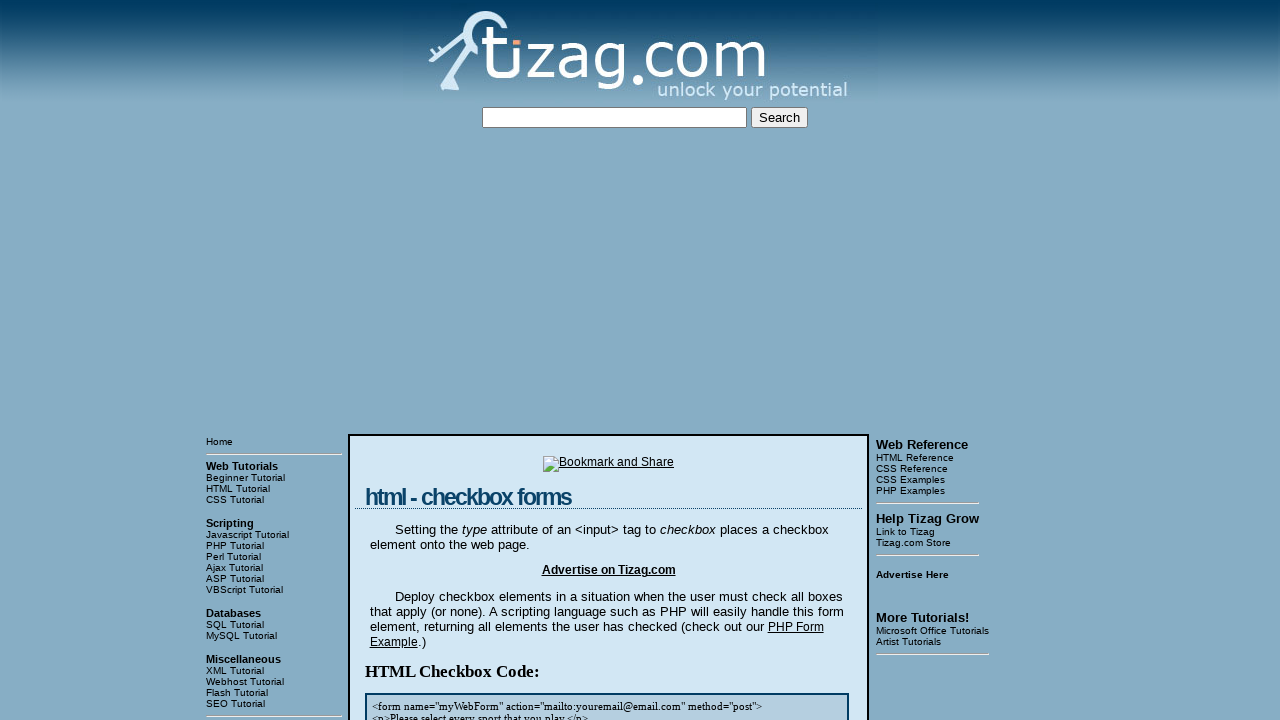

Found 4 checkboxes
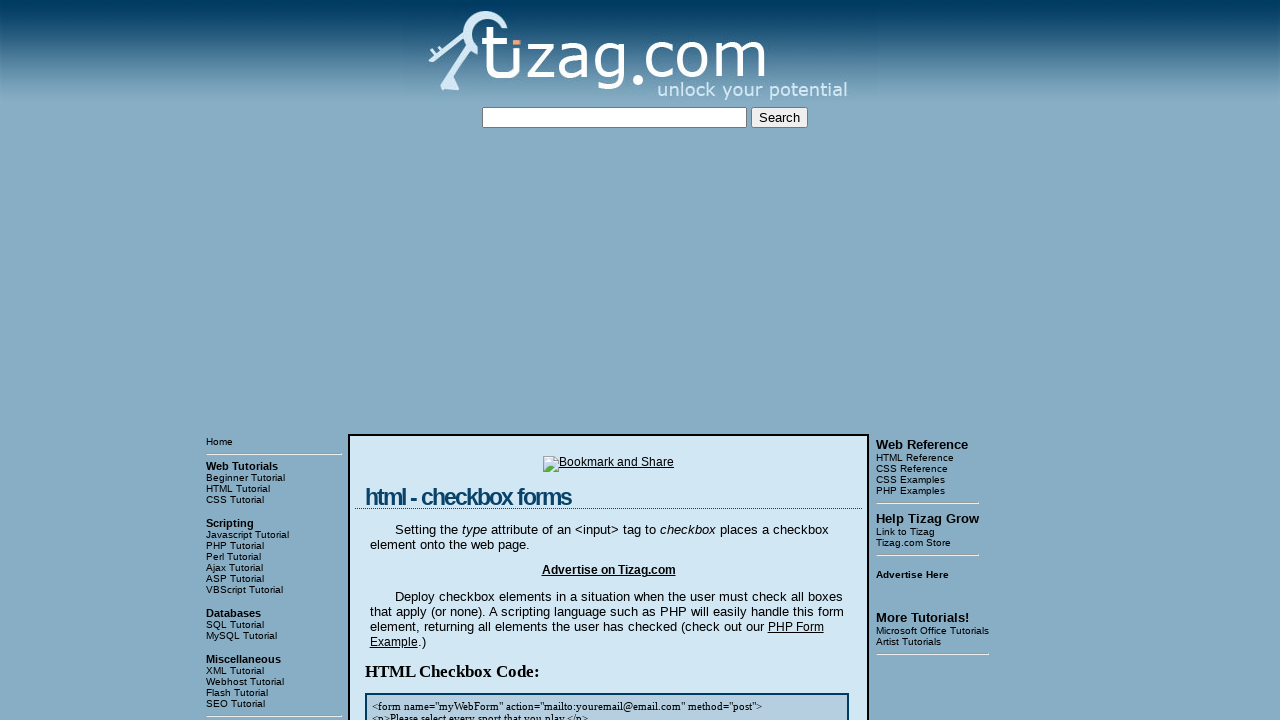

Retrieved checkbox at index 0
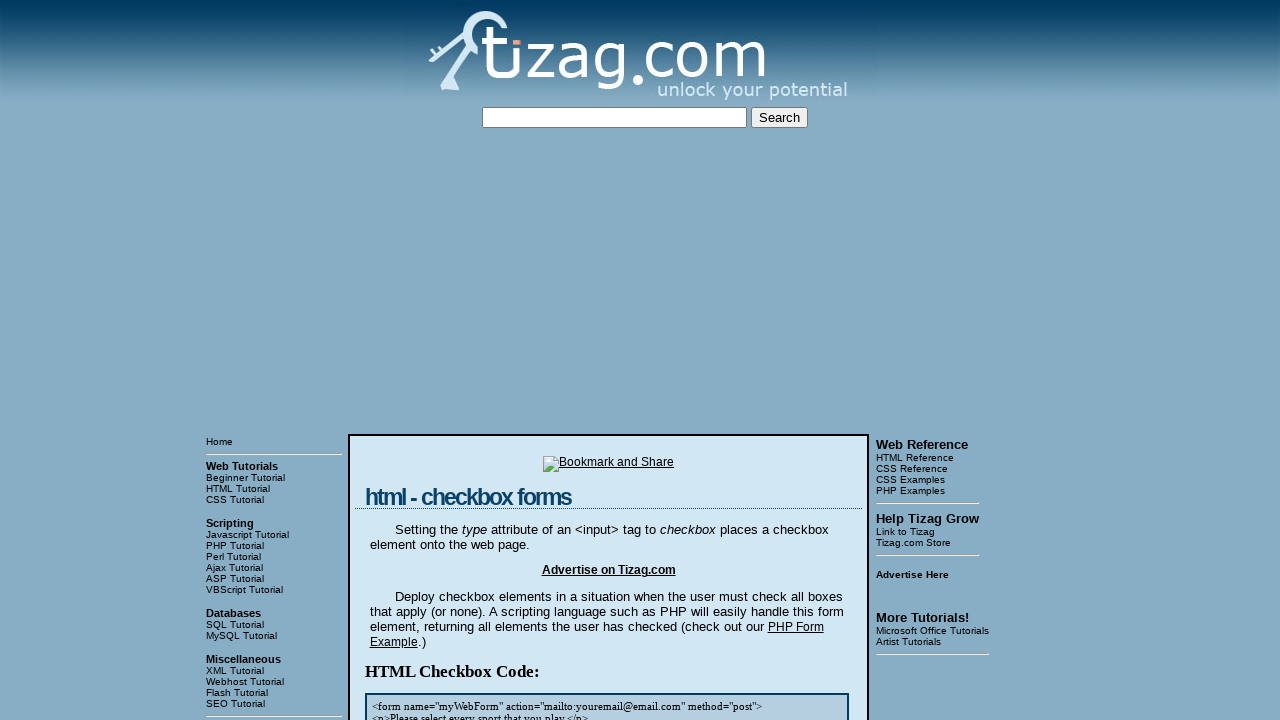

Got checkbox value: soccer
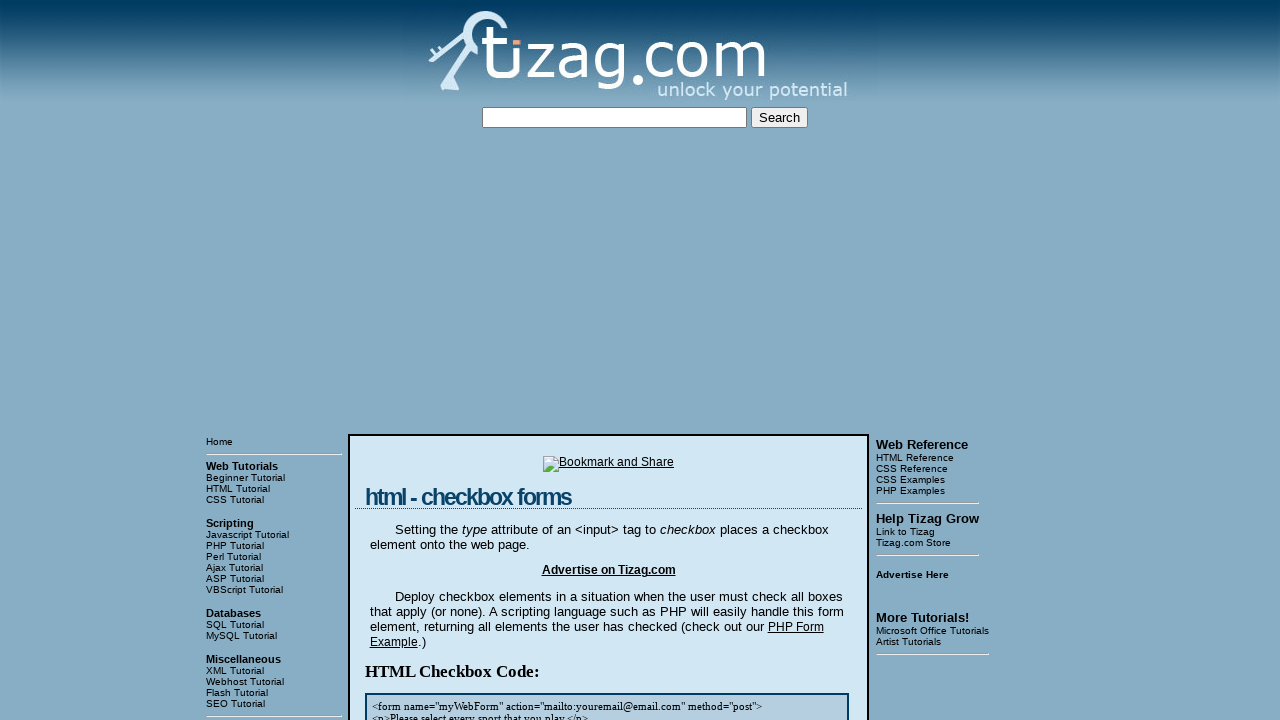

Retrieved checkbox at index 1
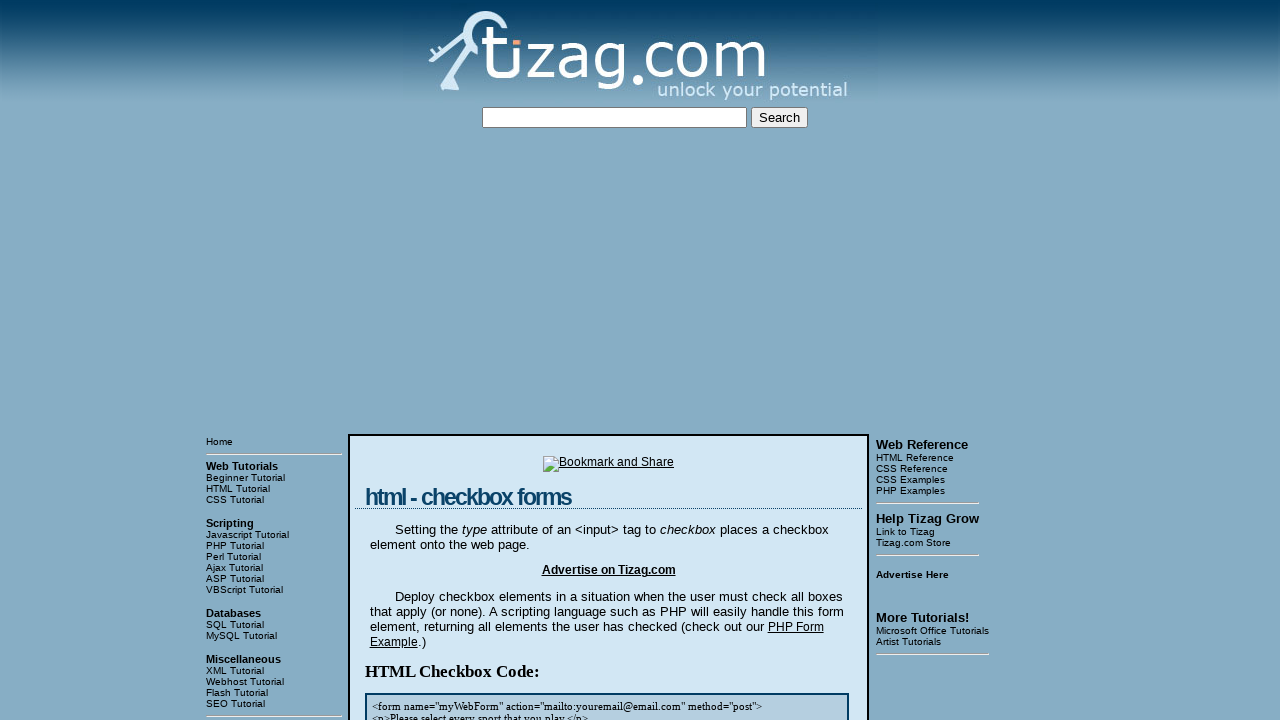

Got checkbox value: football
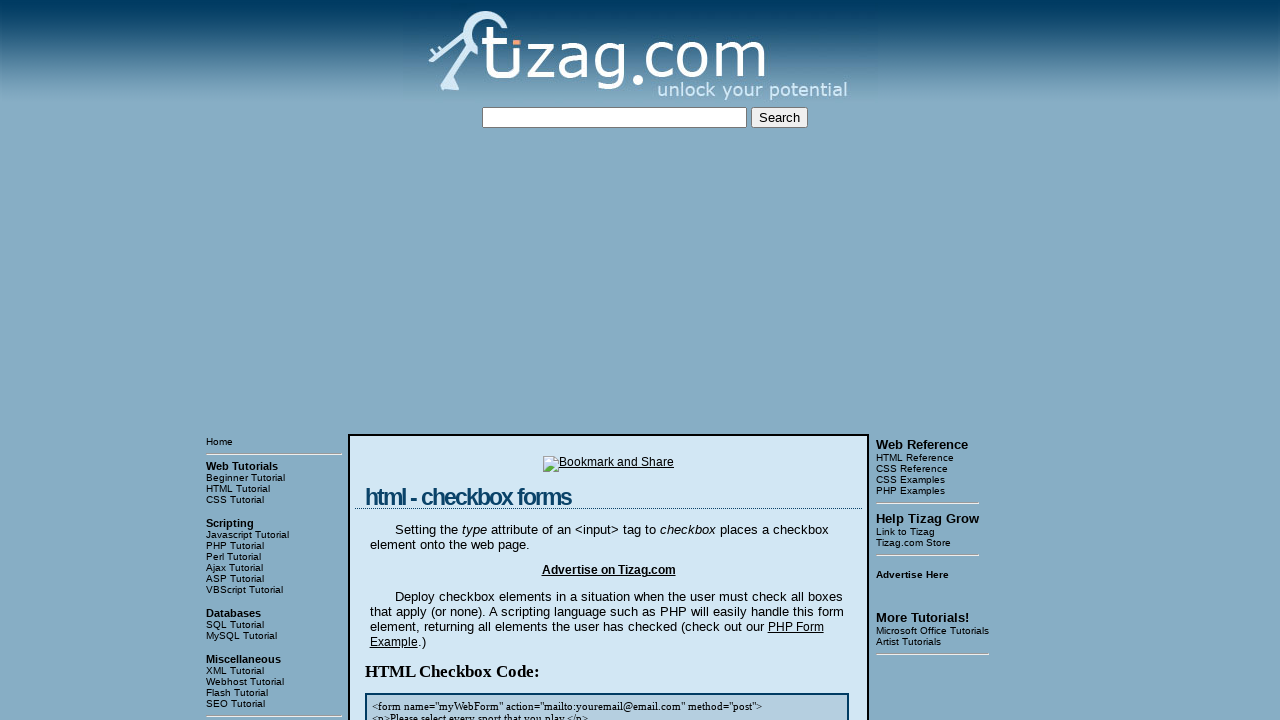

Clicked checkbox with value 'football' at (432, 360) on xpath=//div[@class='display'][1]//input[@type='checkbox'] >> nth=1
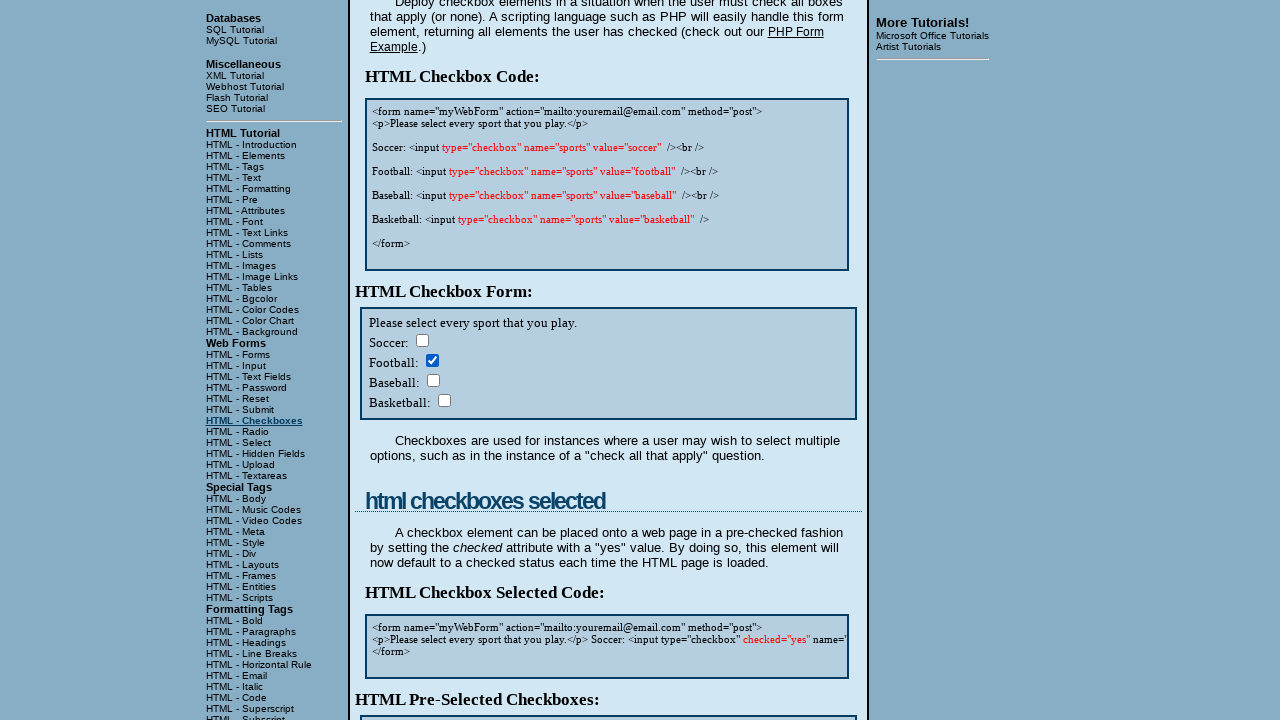

Retrieved checkbox at index 2
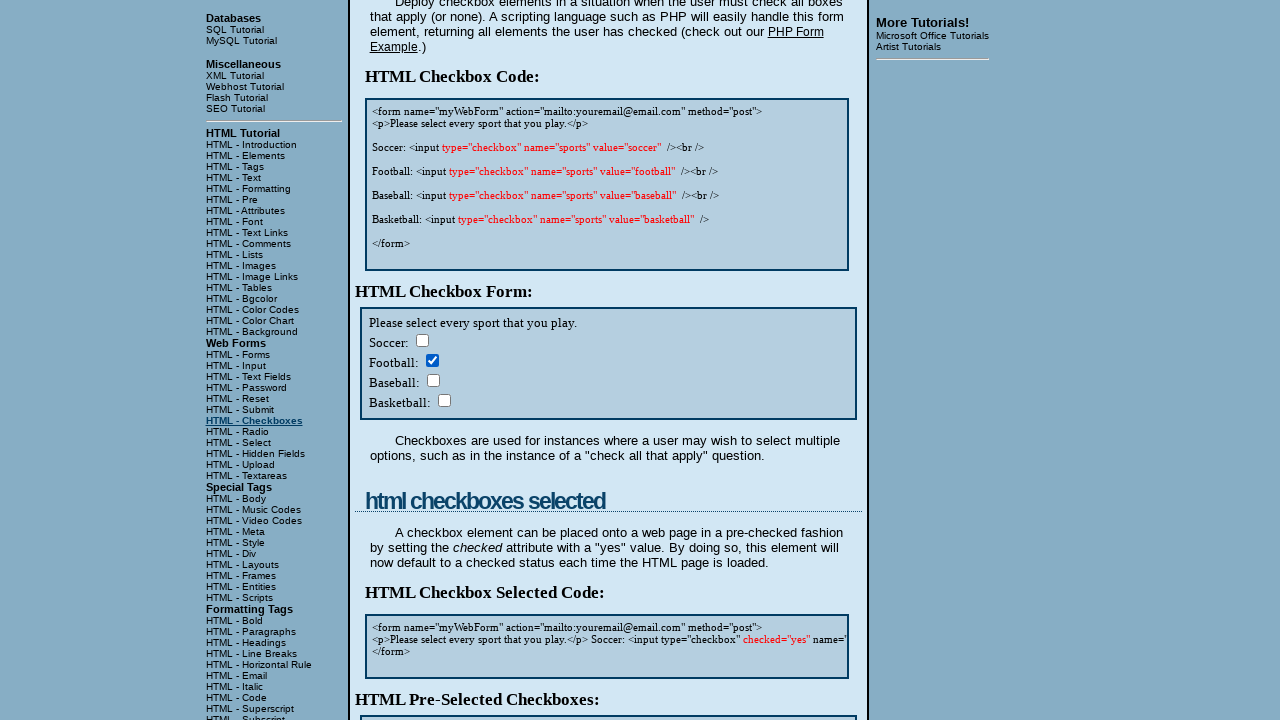

Got checkbox value: baseball
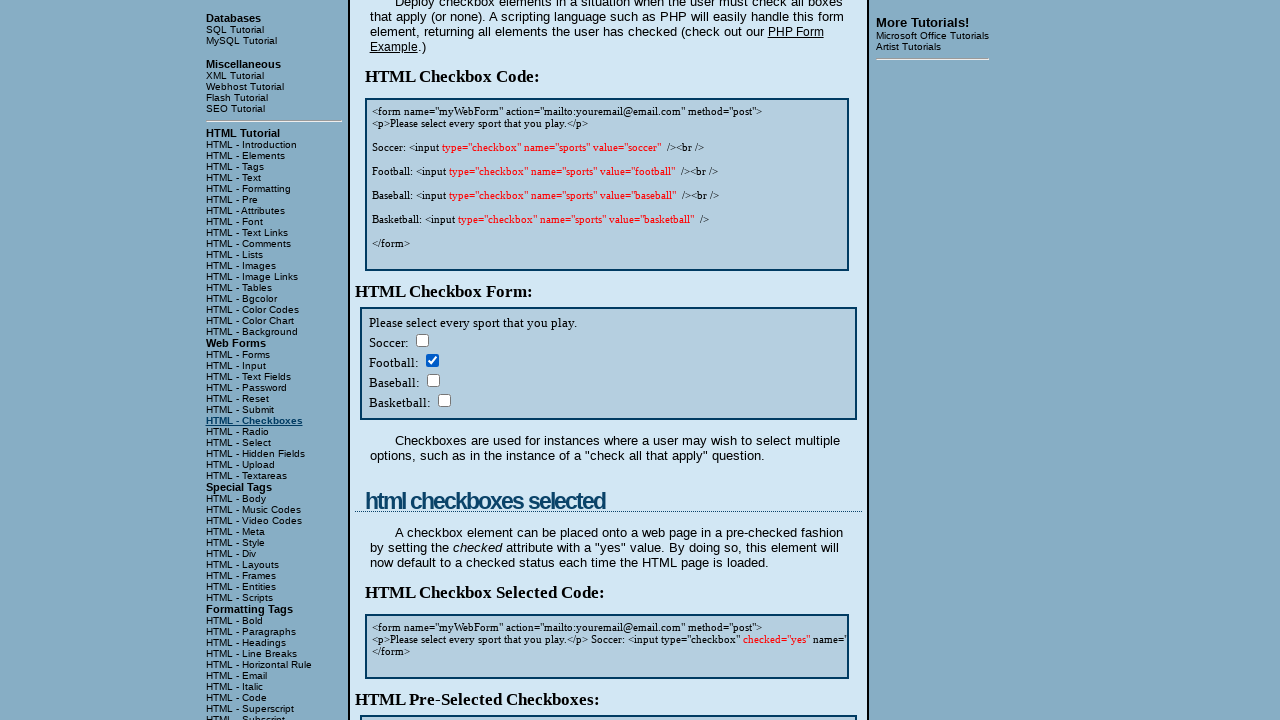

Retrieved checkbox at index 3
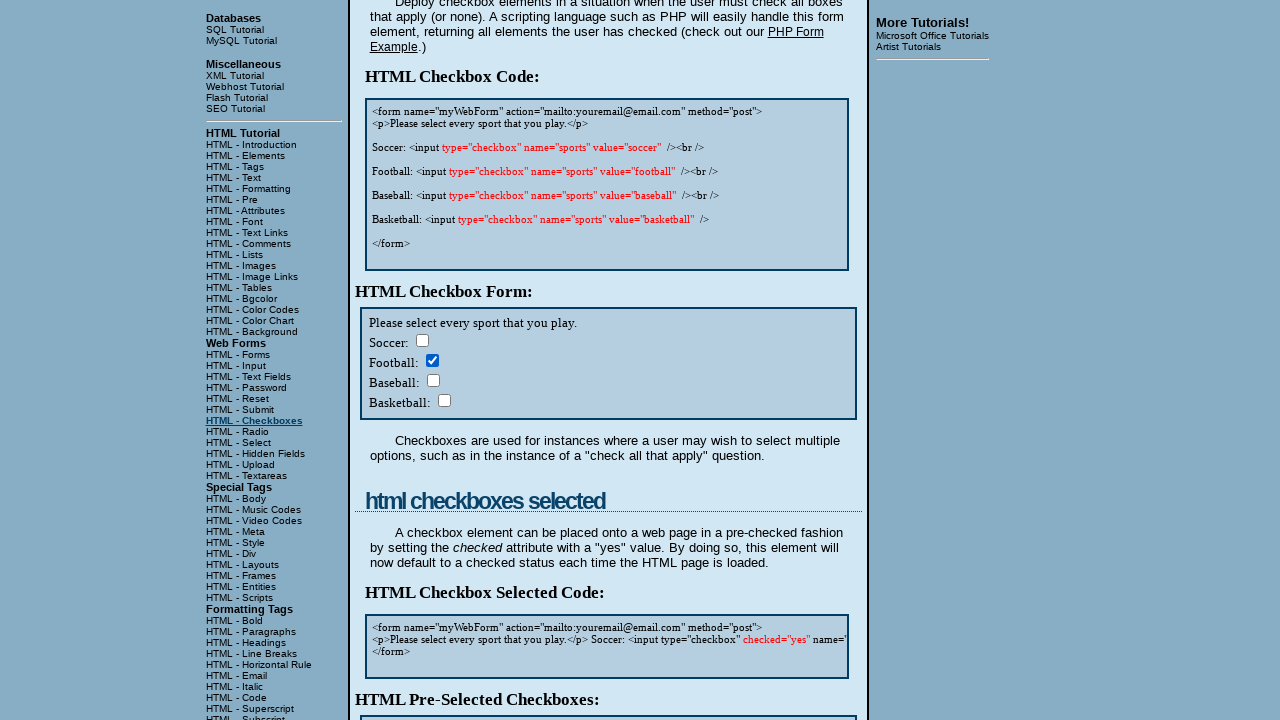

Got checkbox value: basketball
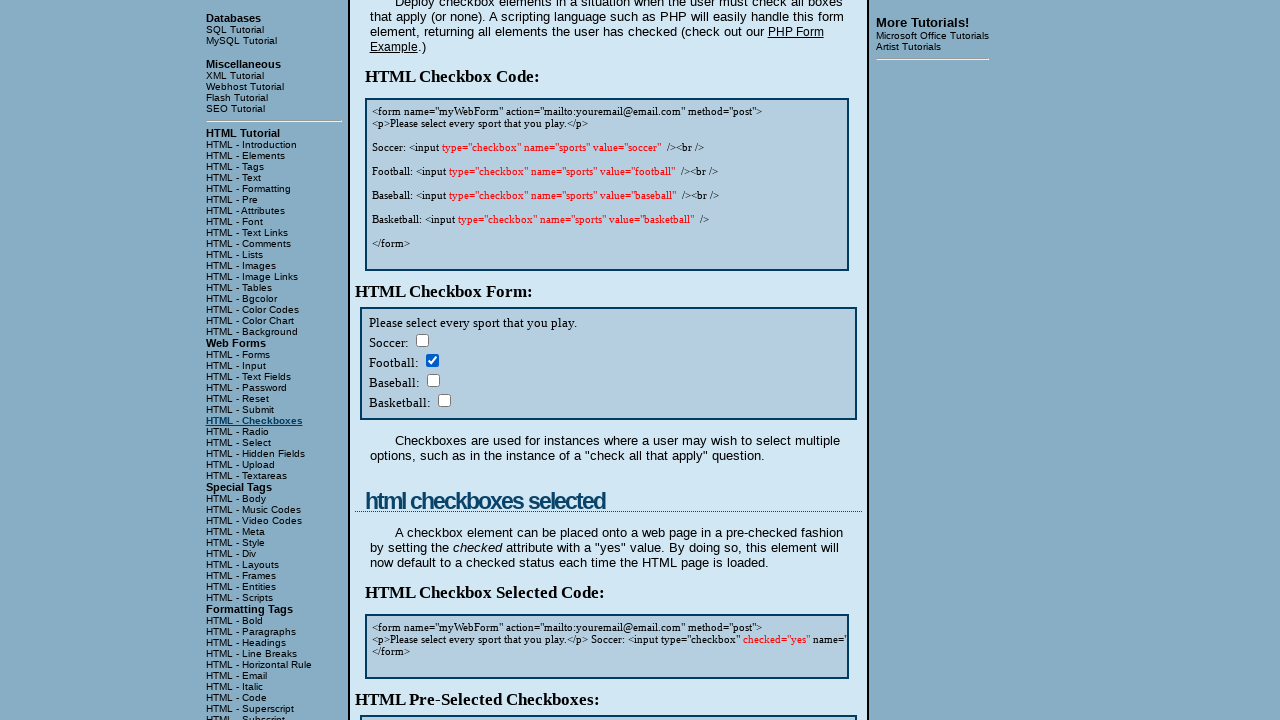

Clicked checkbox with value 'basketball' at (444, 400) on xpath=//div[@class='display'][1]//input[@type='checkbox'] >> nth=3
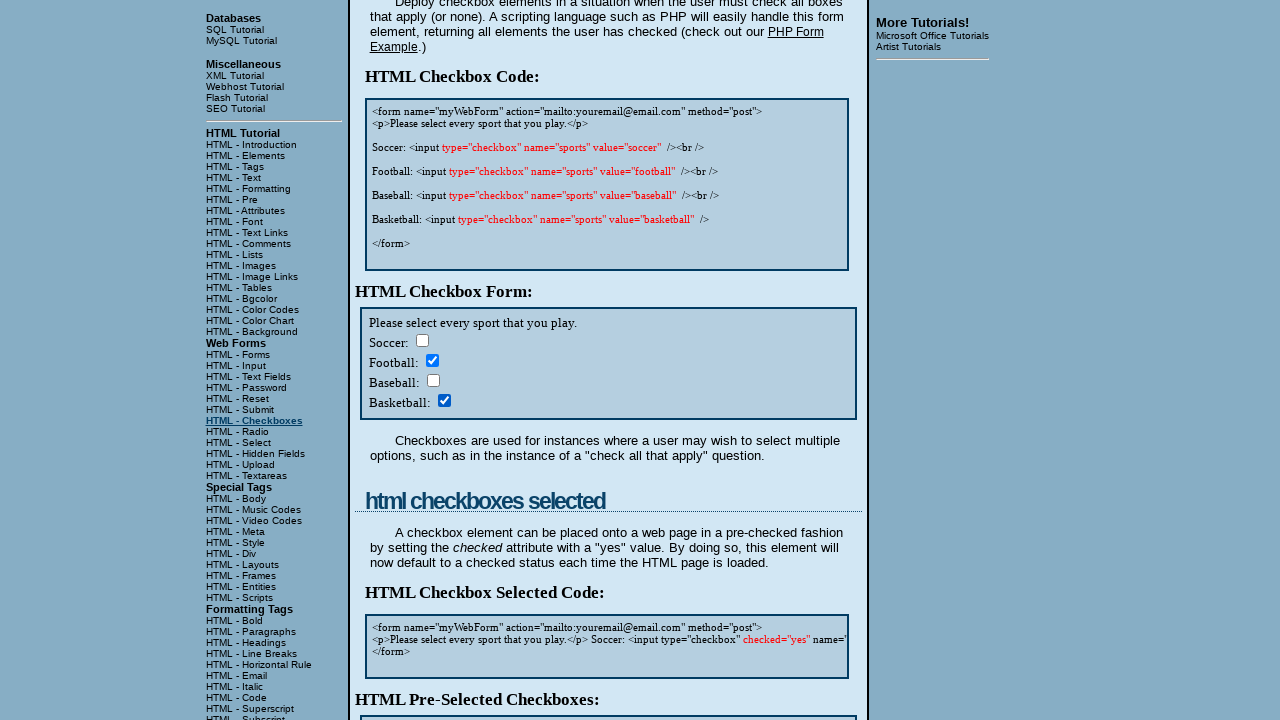

Waited 1 second to verify checkbox selection
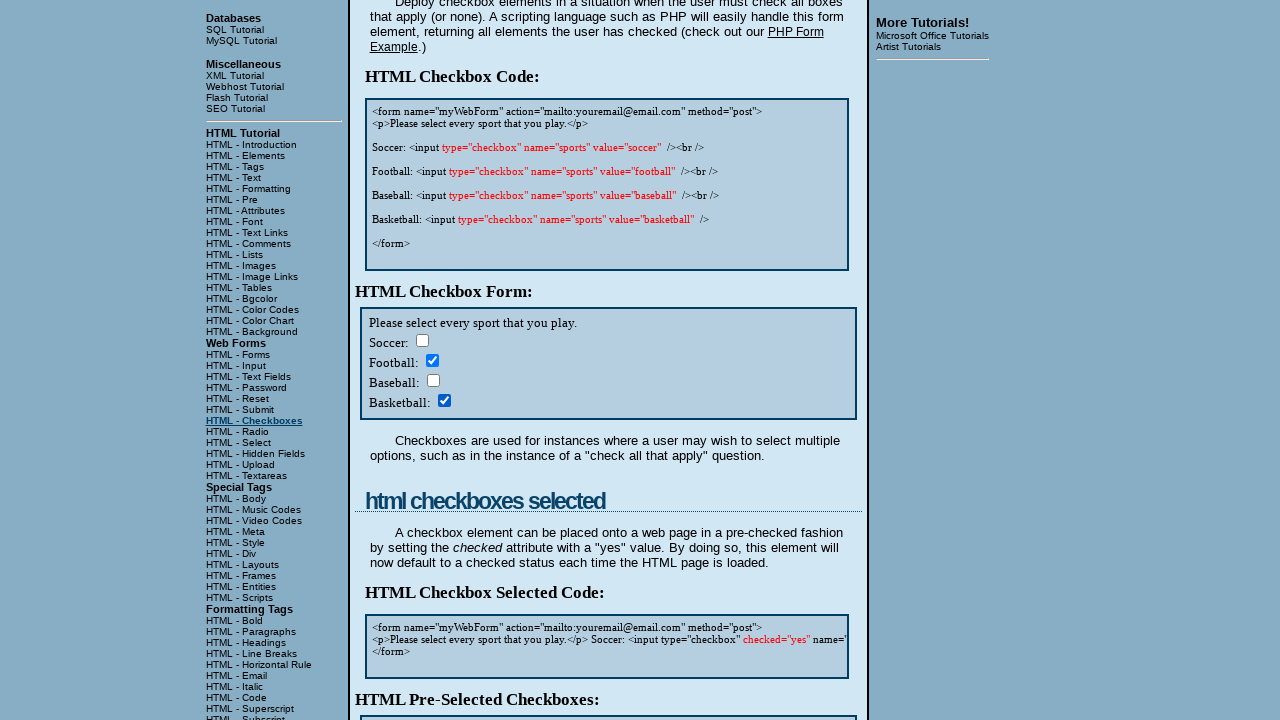

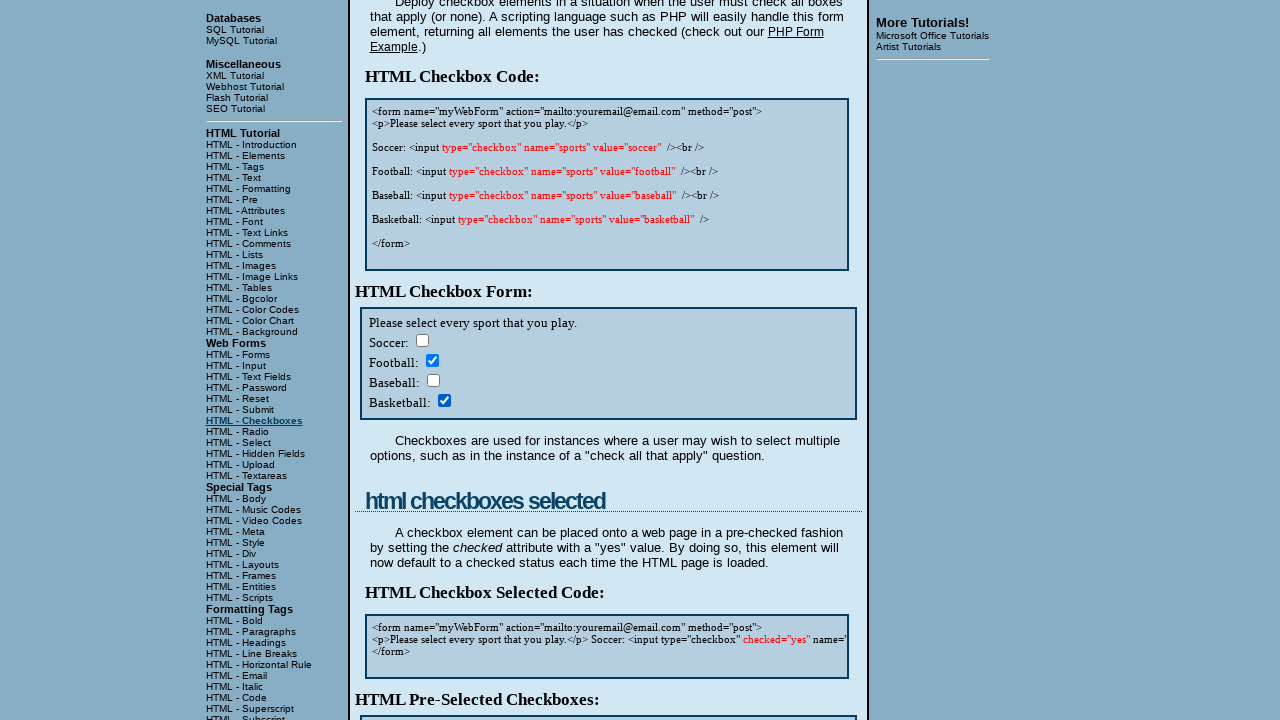